Tests JavaScript window.open functionality on W3Schools by clicking a button that opens a new window, then switching to and closing that window.

Starting URL: https://www.w3schools.com/jsref/tryit.asp?filename=tryjsref_win_open

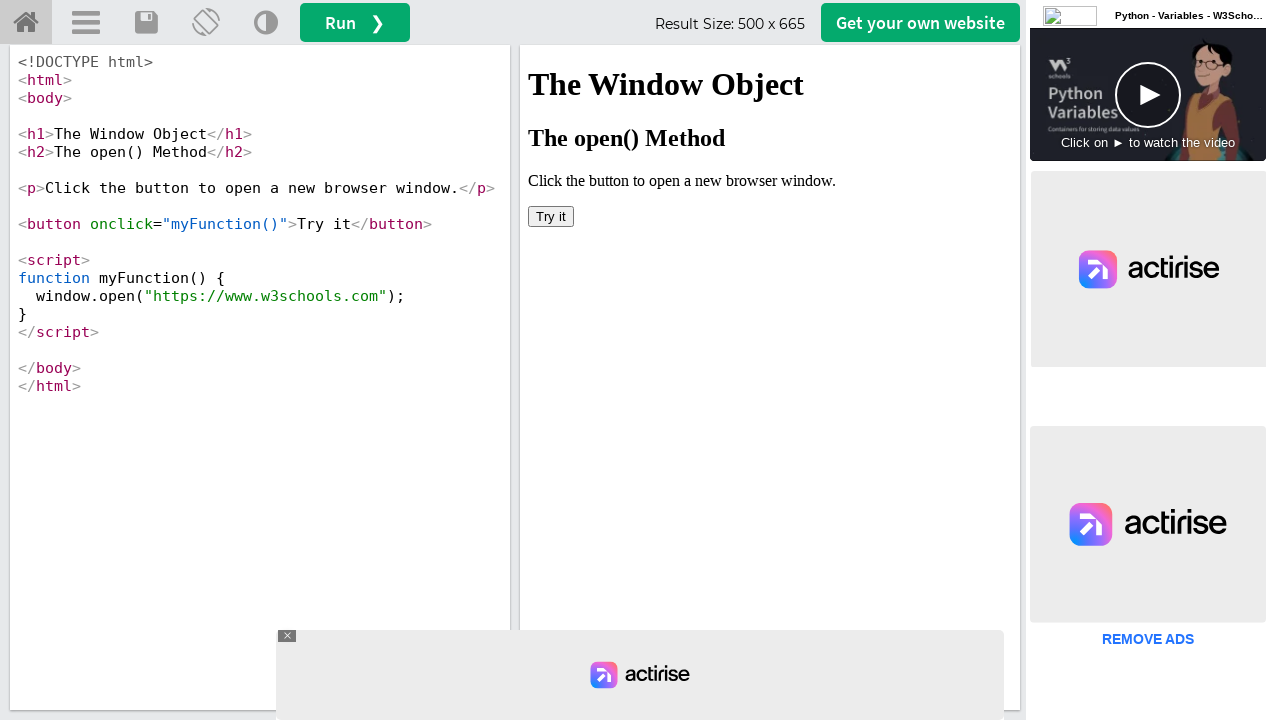

Located the iframe containing the code result
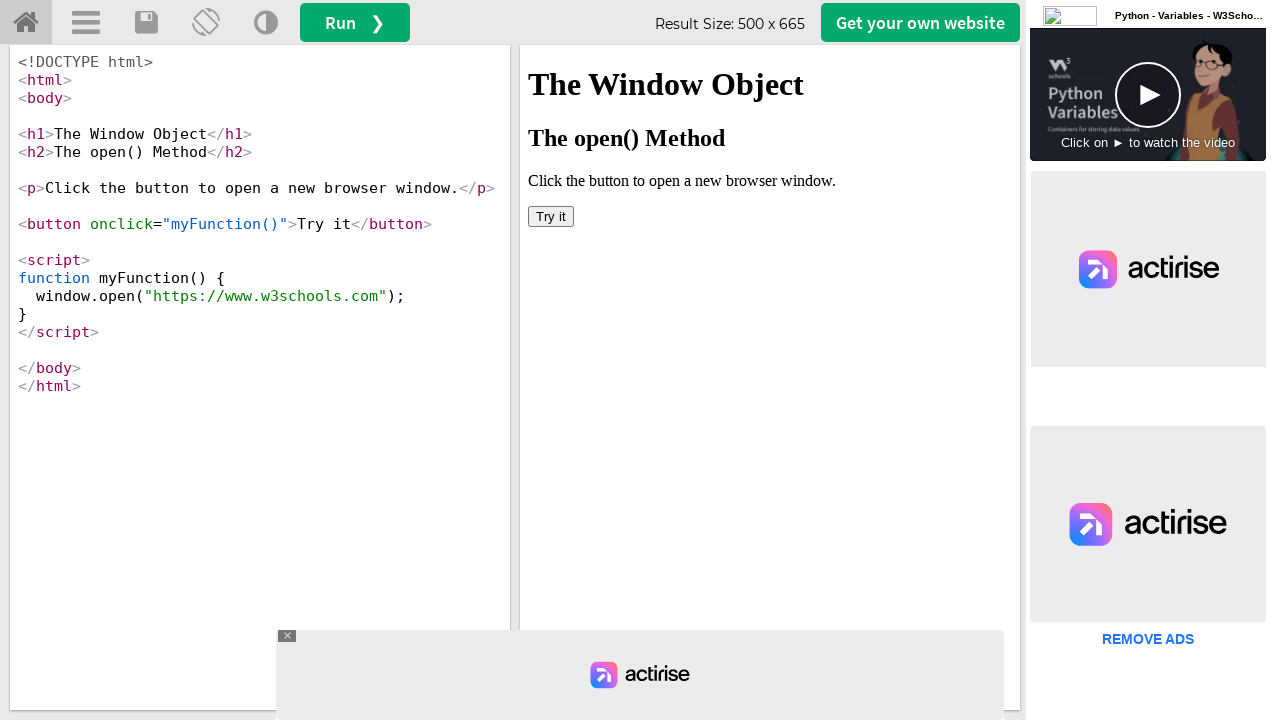

Clicked 'Try it' button to open new window at (551, 216) on #iframeResult >> internal:control=enter-frame >> xpath=//button[text()='Try it']
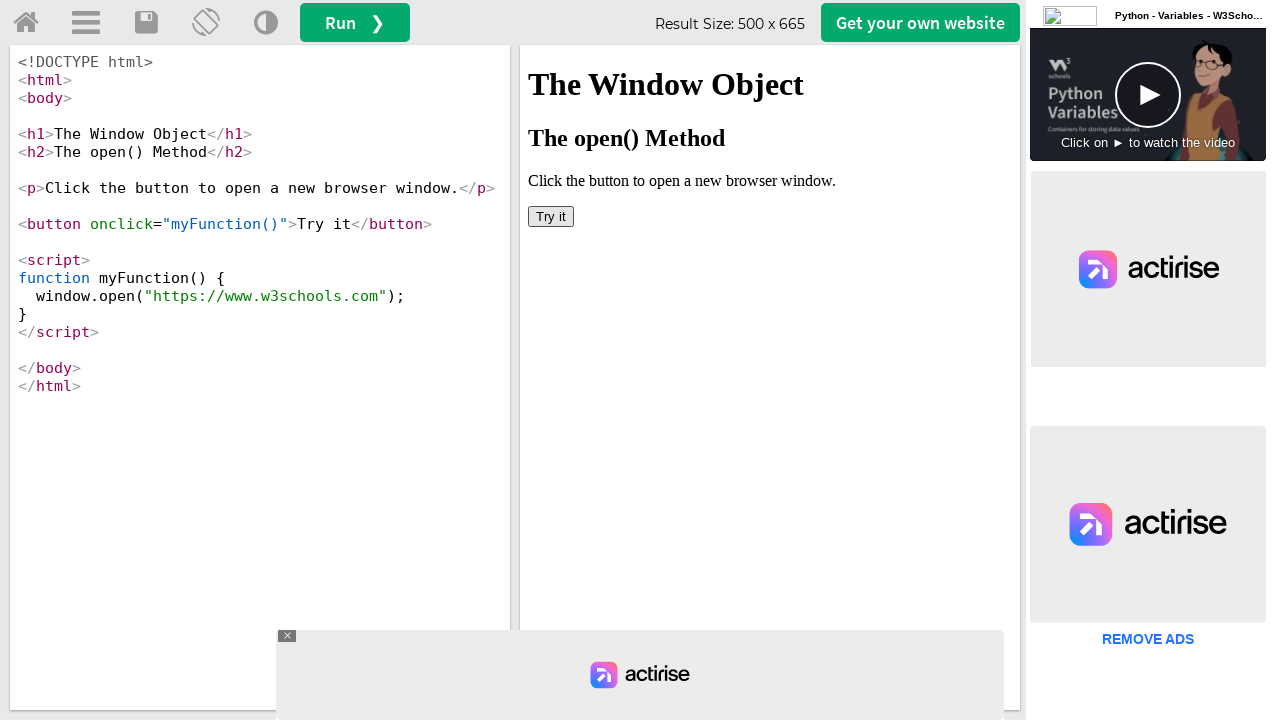

Captured the new window that was opened
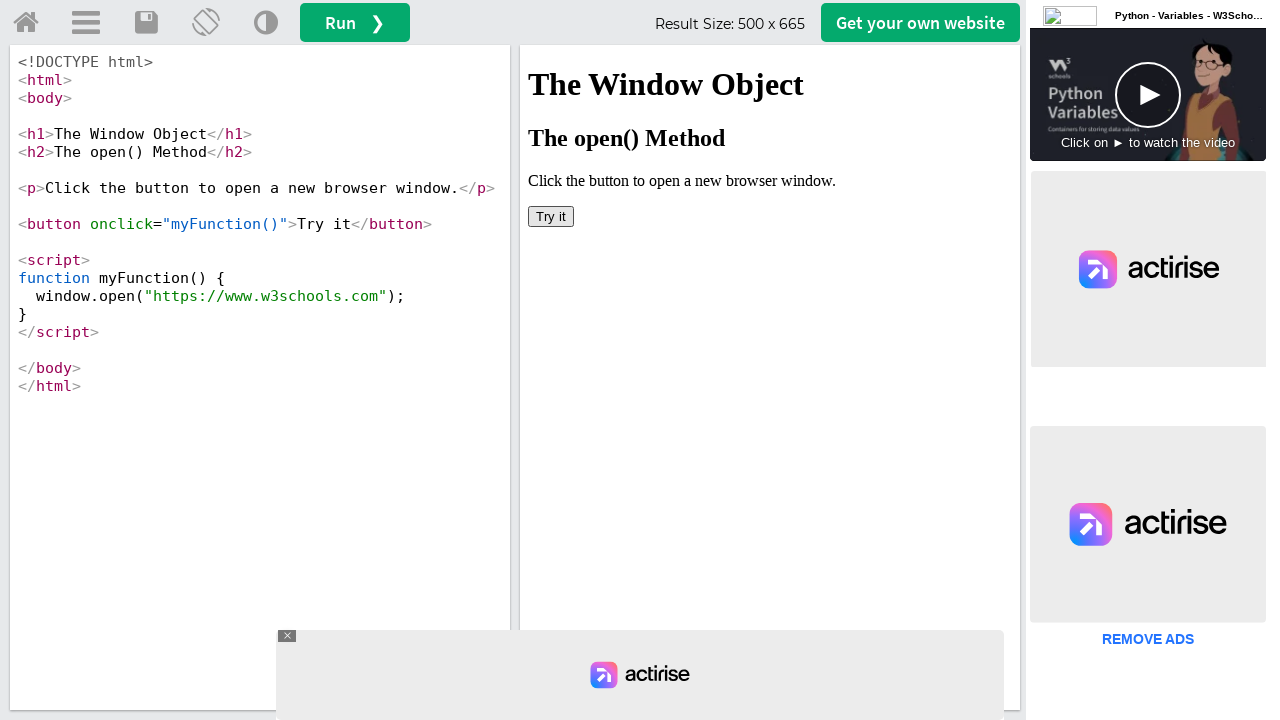

New window finished loading
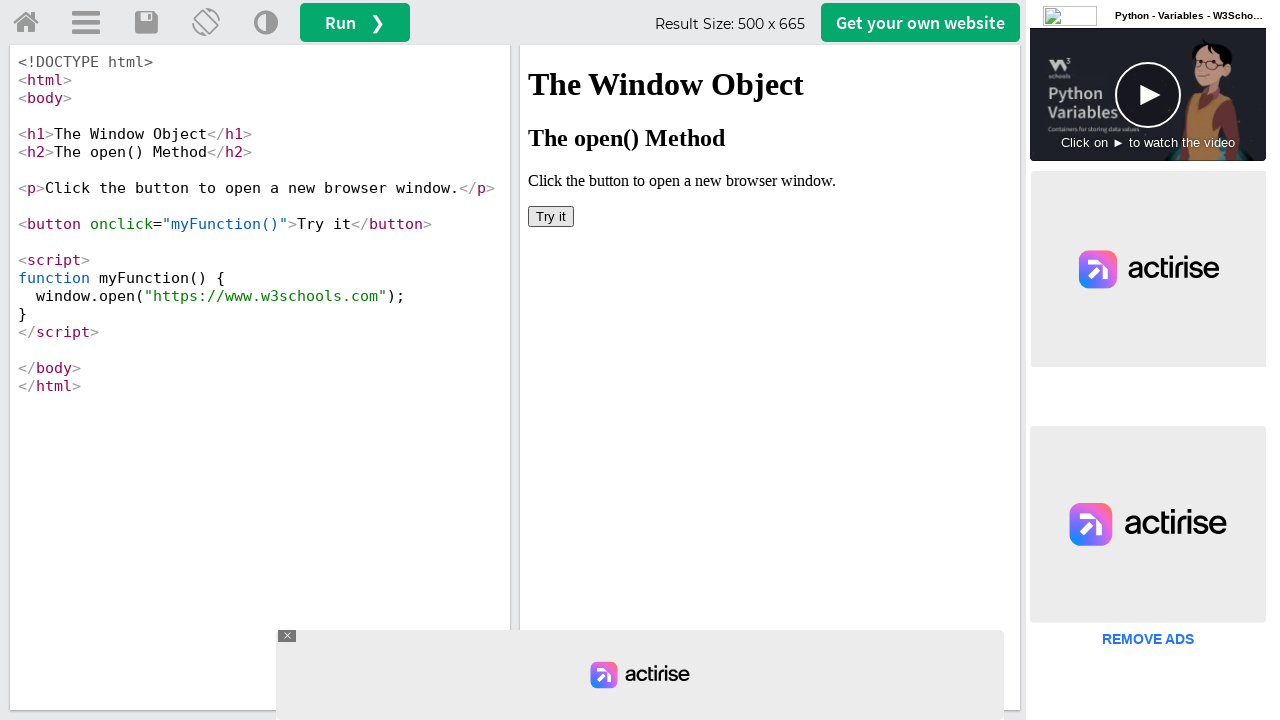

Closed the new window
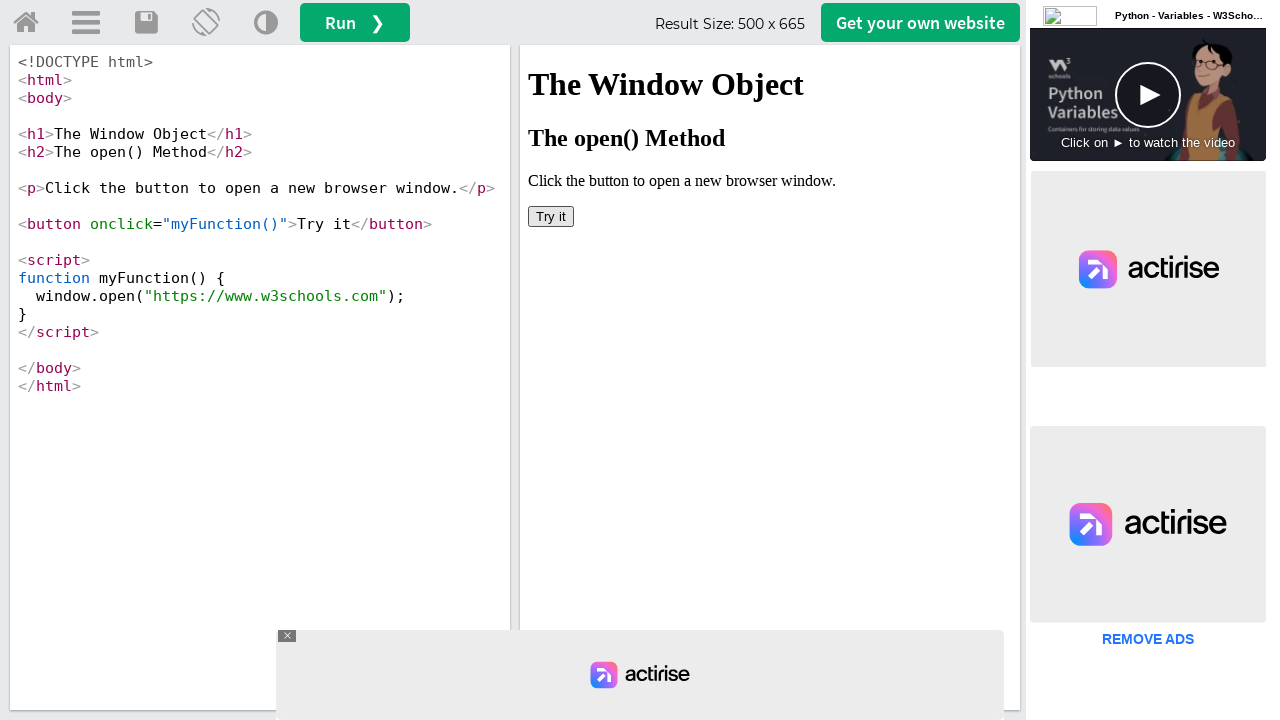

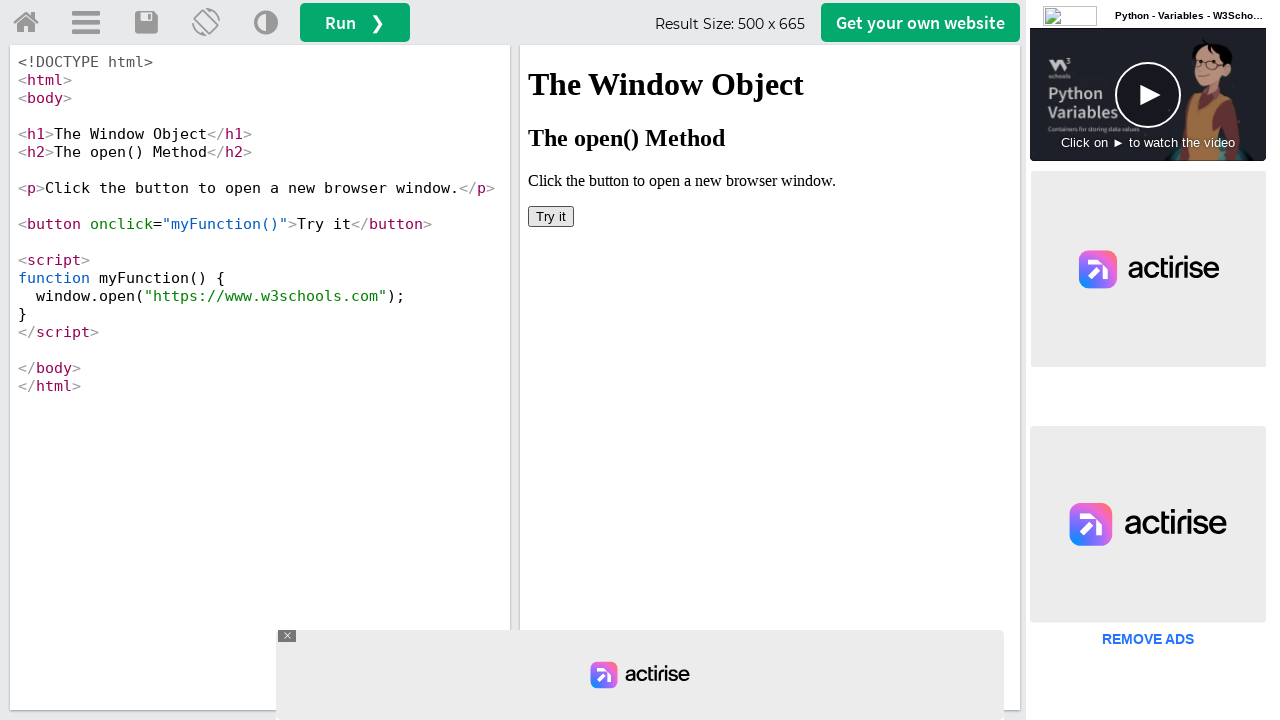